Tests form filling on a demo registration page by entering text into input and textarea fields using tag name selectors. Demonstrates that when multiple elements share the same tag name, only the first matching element is targeted.

Starting URL: http://demo.automationtesting.in/Register.html

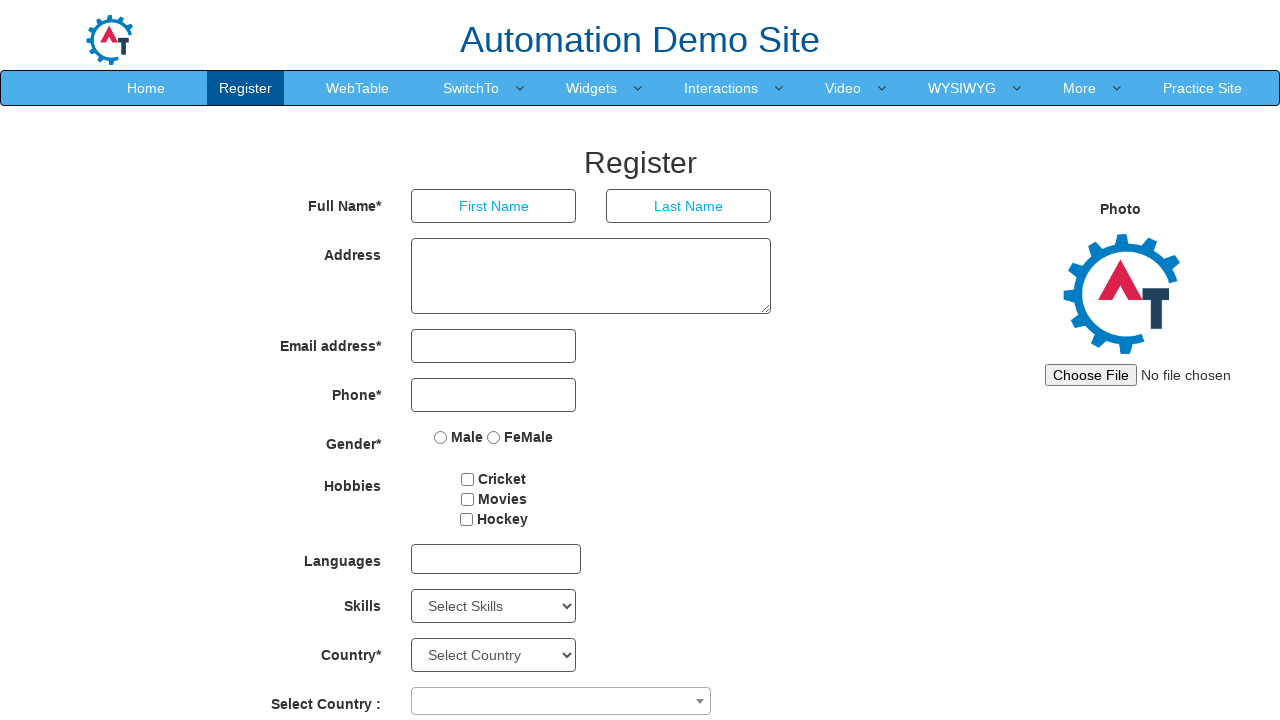

Filled first input field with 'vishal' using tag name selector on input >> nth=0
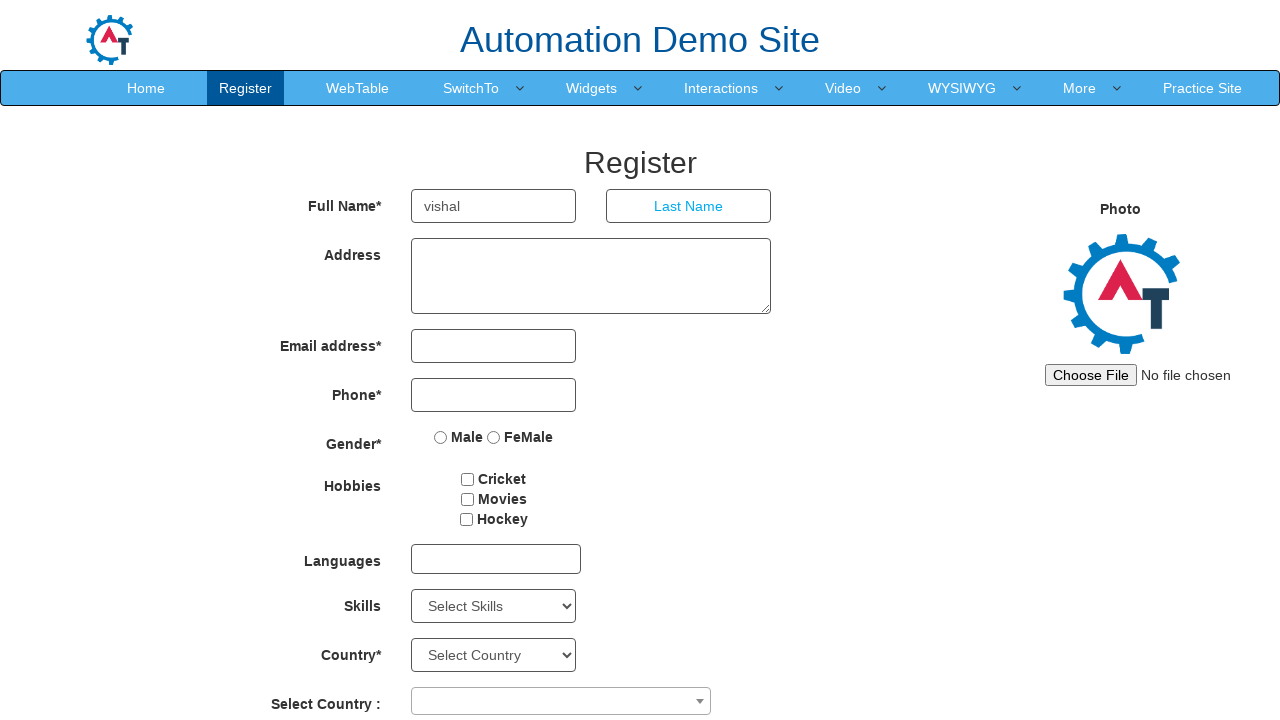

Filled textarea field with sample message text on textarea >> nth=0
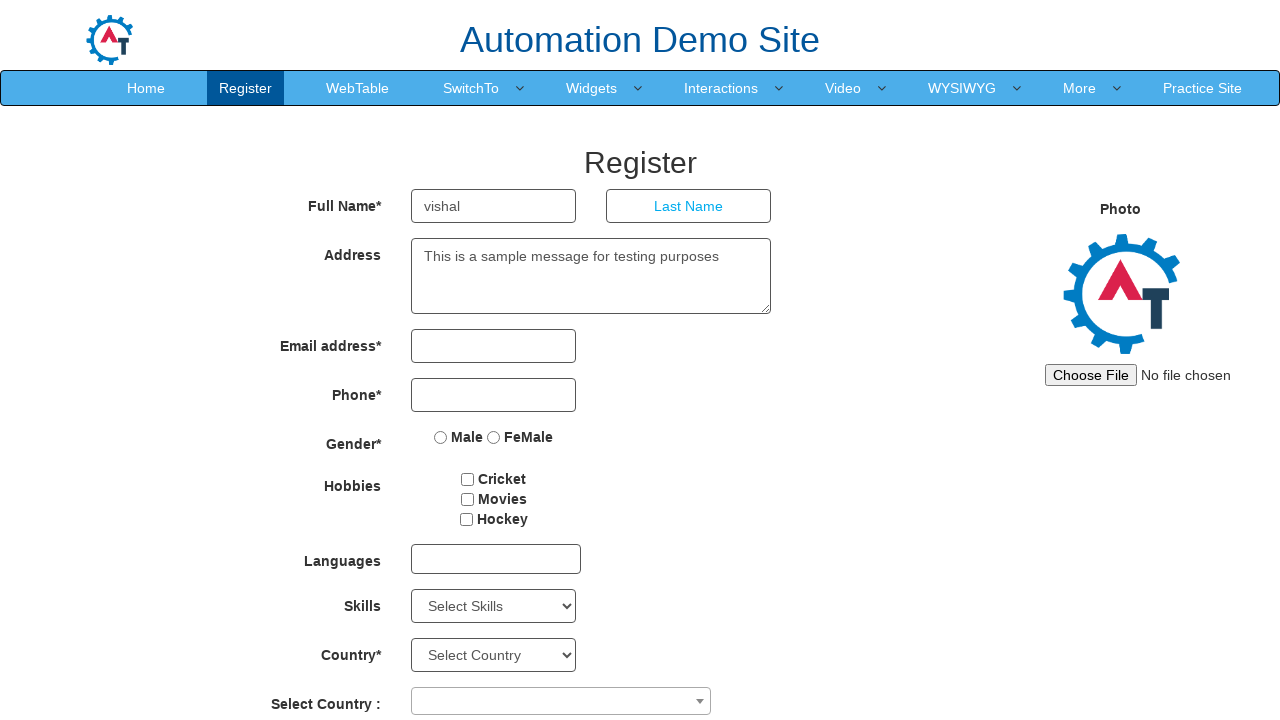

Filled first input field with 'testuser2024', replacing previous content on input >> nth=0
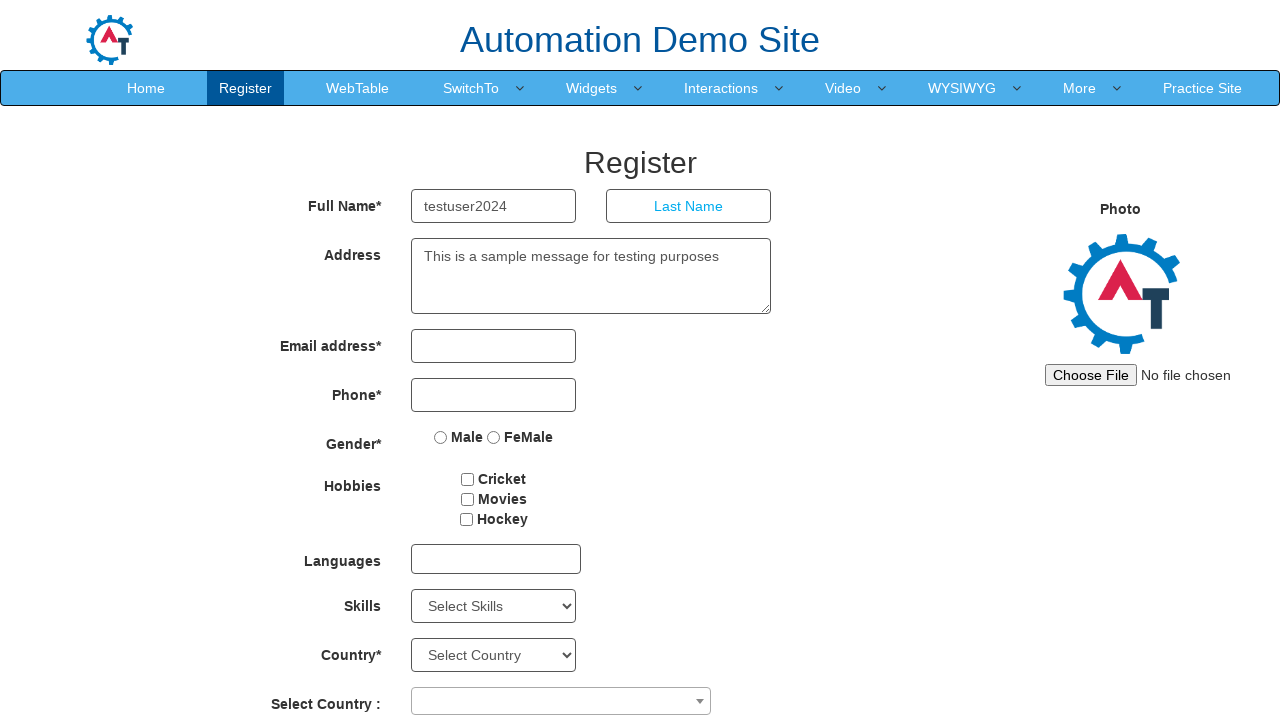

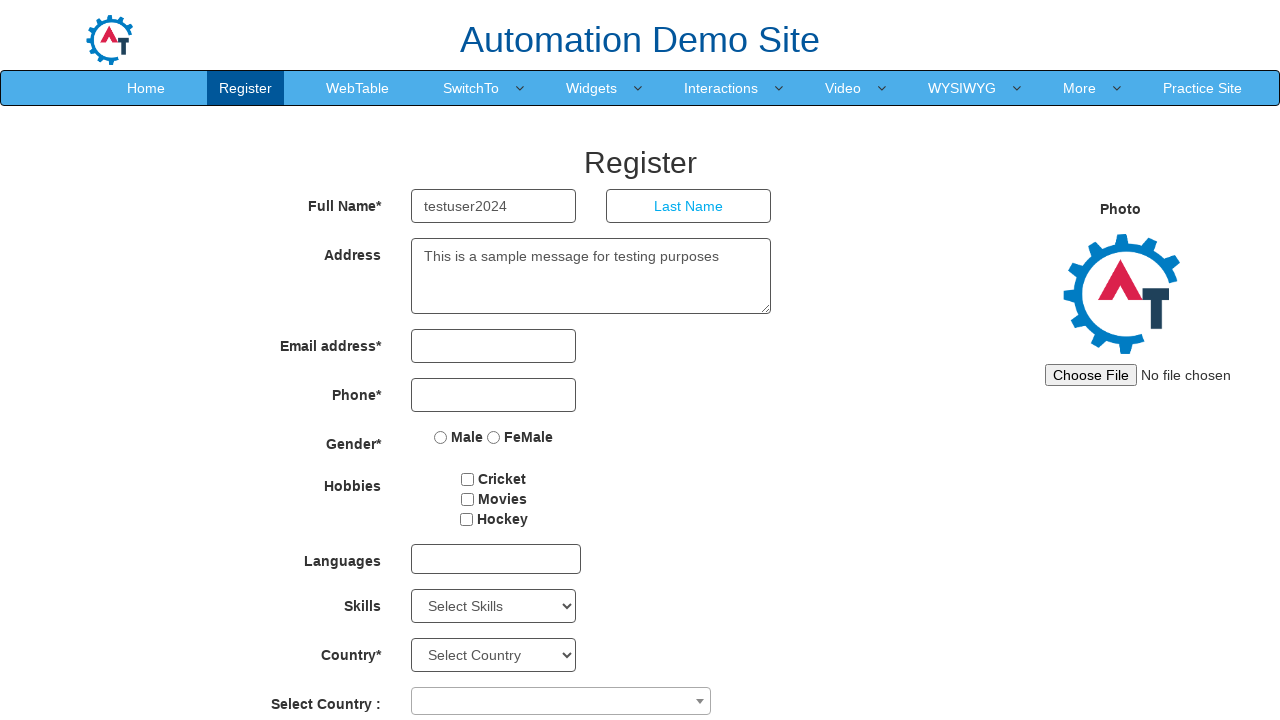